Tests submitting the feedback form without entering any data and verifies that the confirmation page shows empty or null values

Starting URL: https://acctabootcamp.github.io/site/tasks/provide_feedback

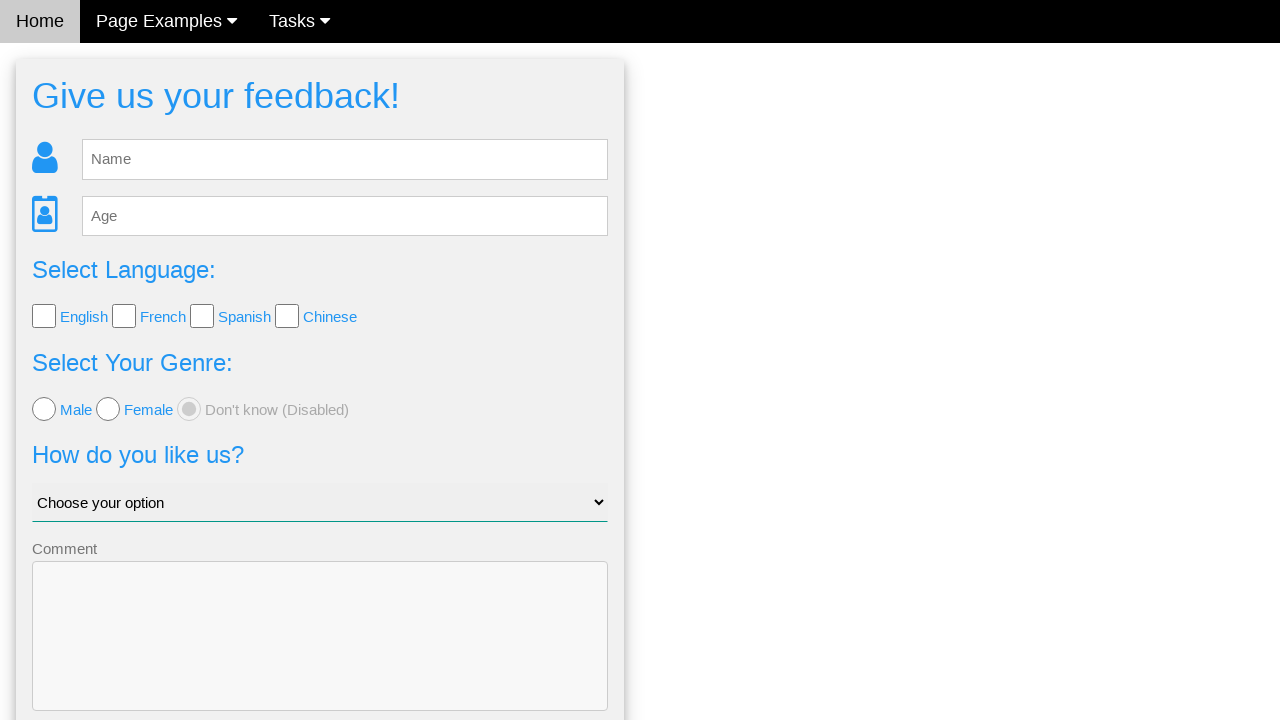

Clicked Send button without entering any data at (320, 656) on button[type='submit']
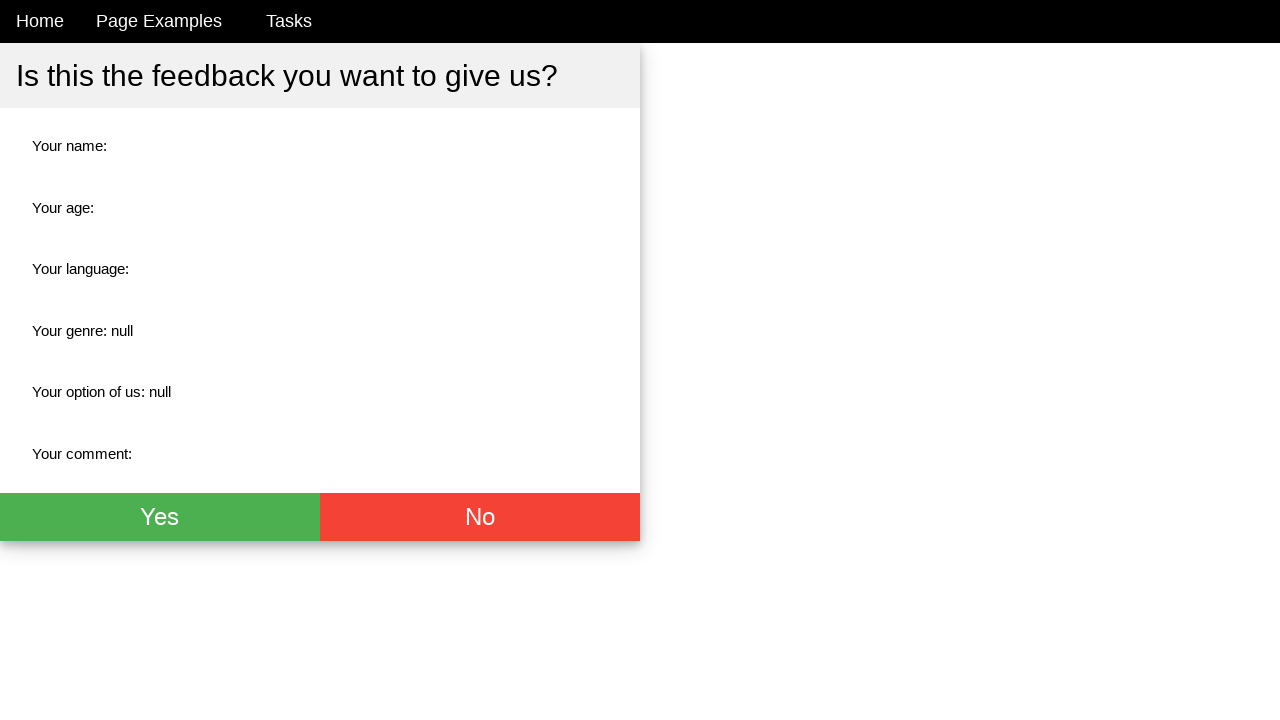

Thank you section appeared
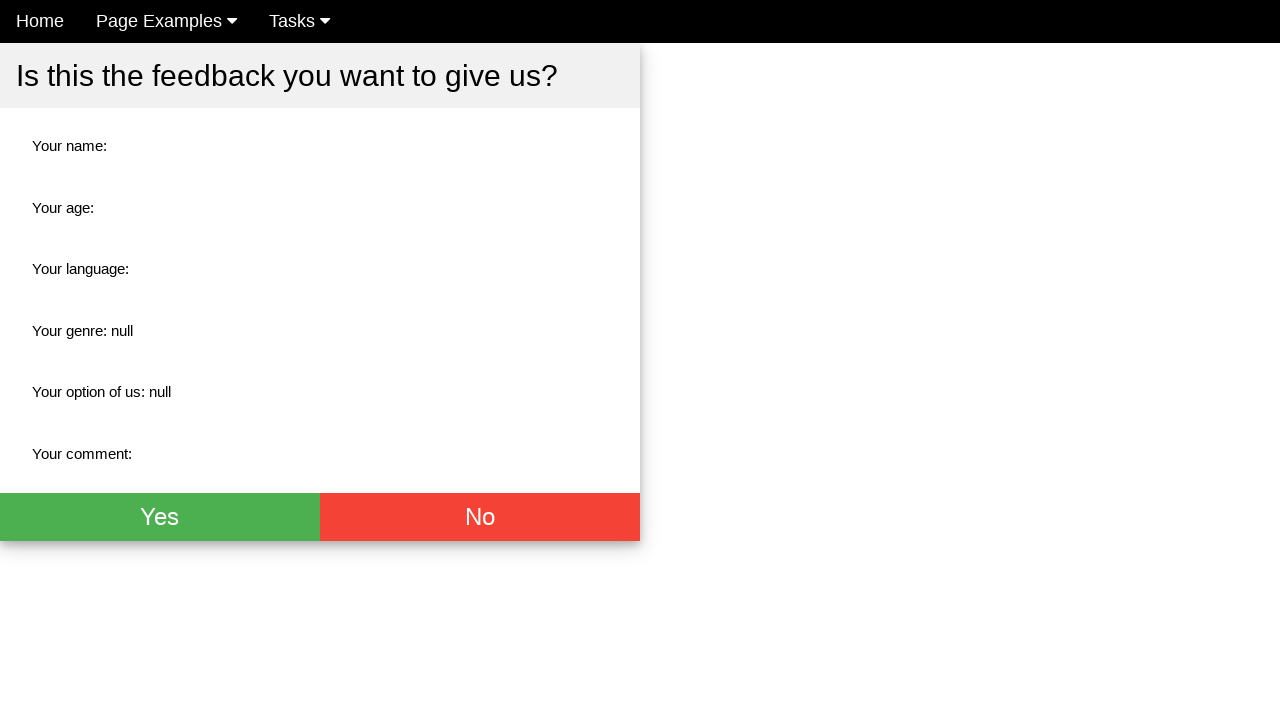

Verified name field is empty
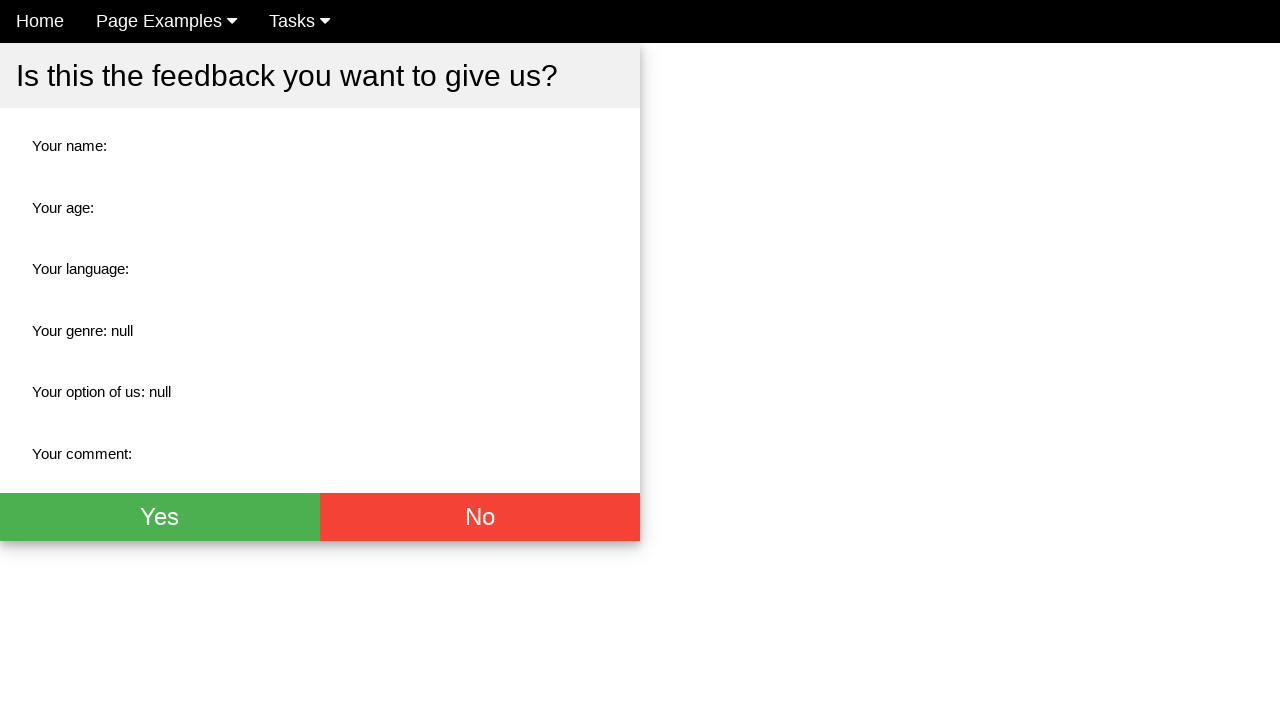

Verified age field is empty
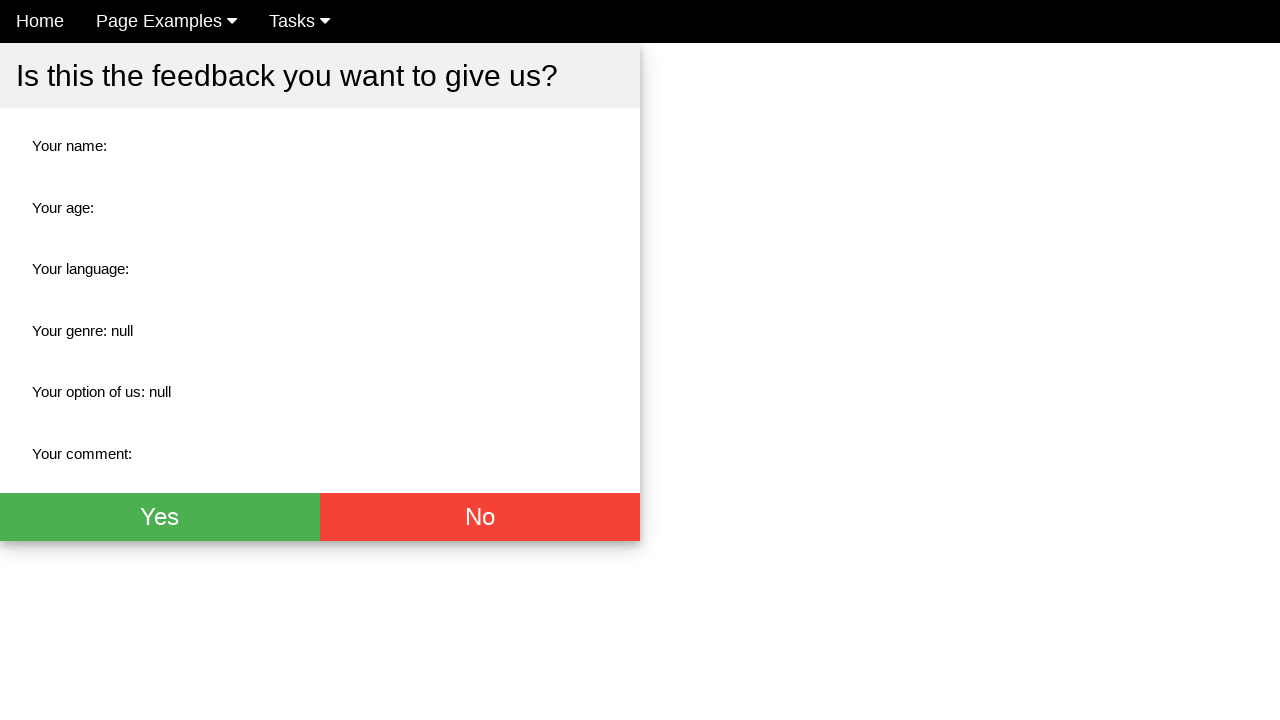

Verified language field is empty
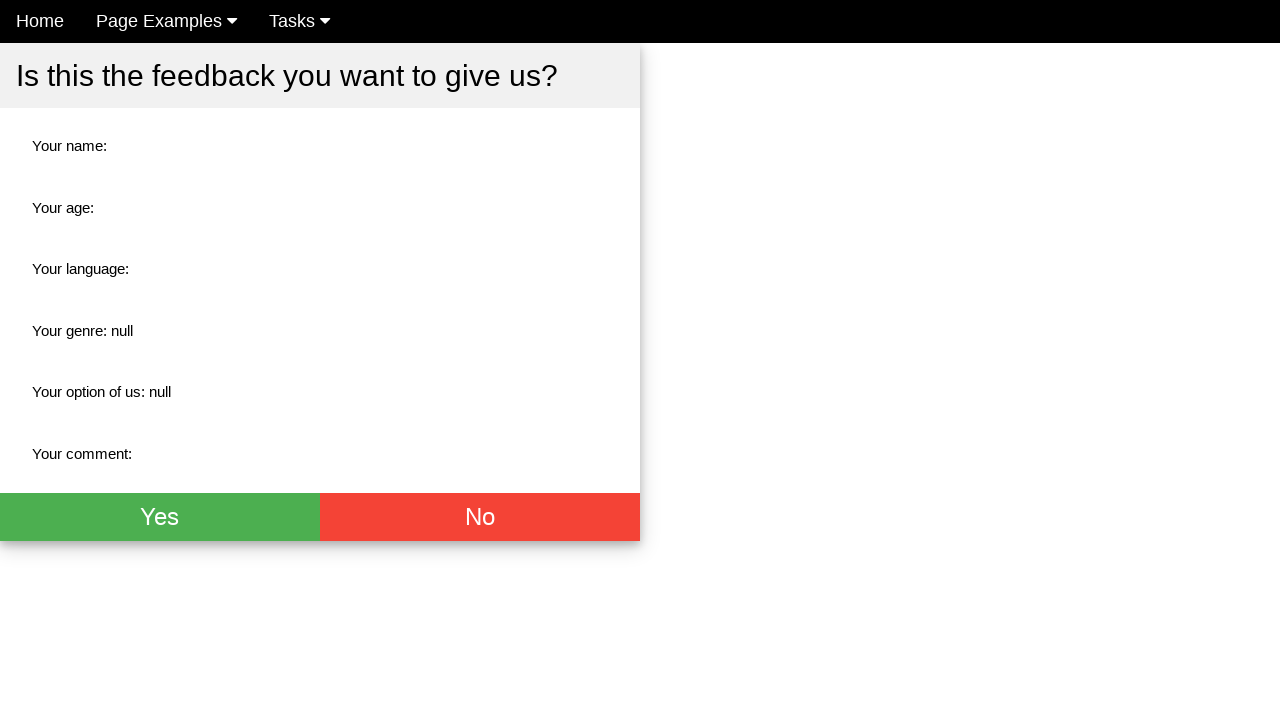

Verified gender field shows null
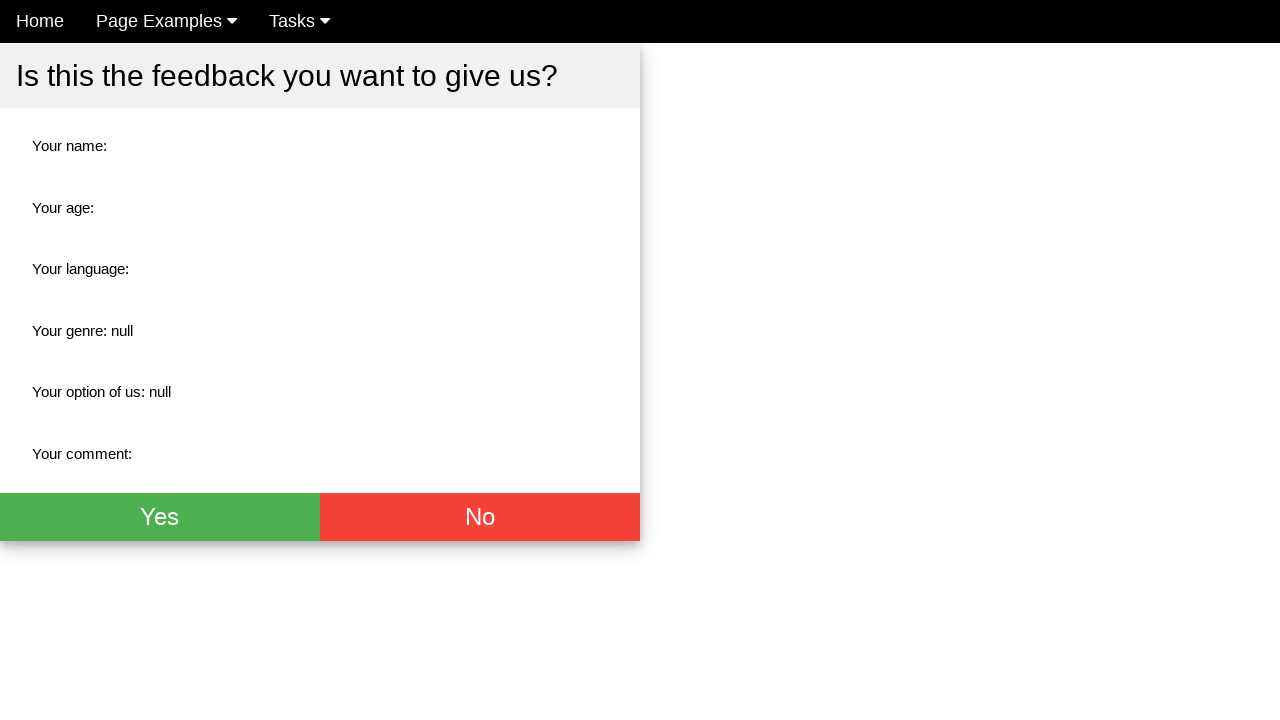

Verified option field shows null
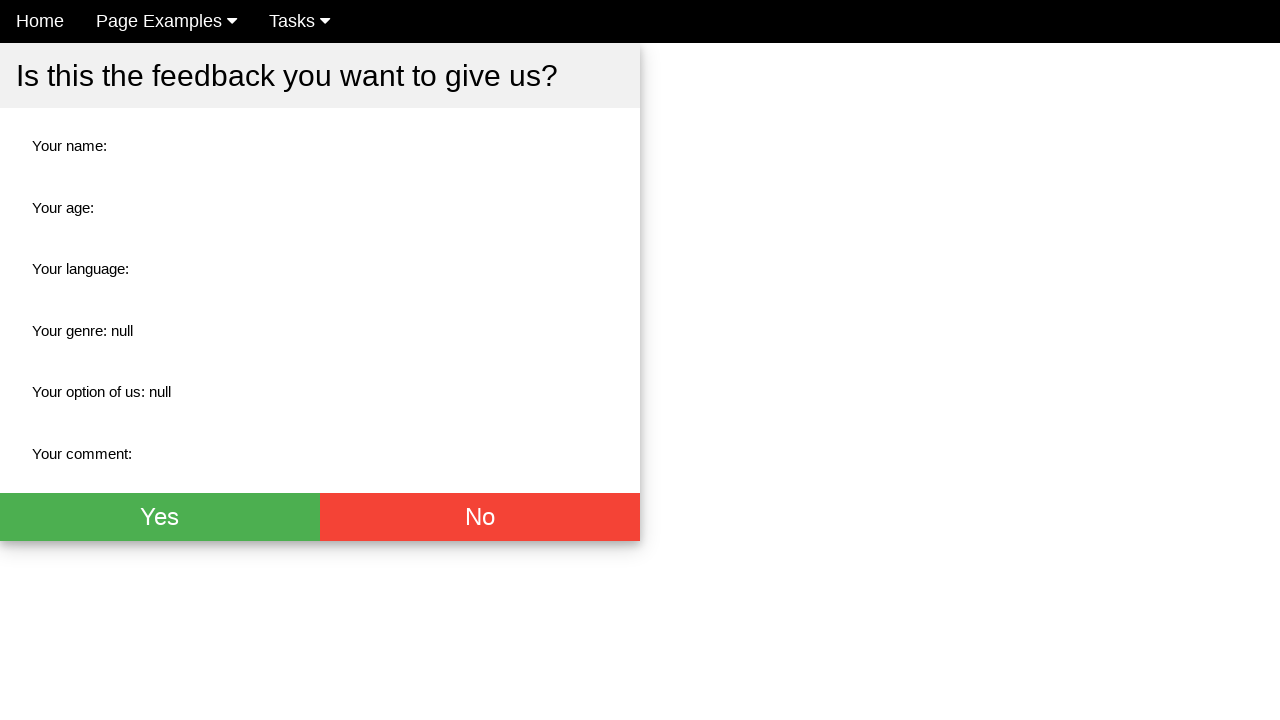

Verified comment field is empty
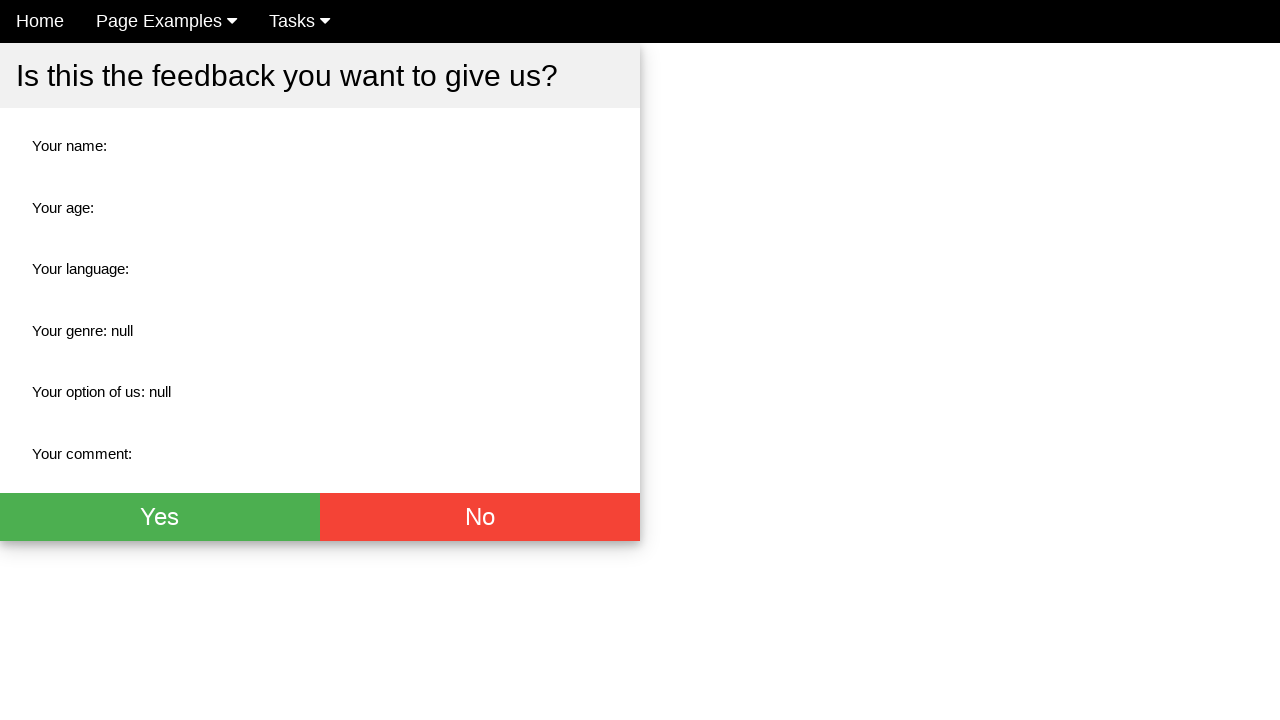

Yes button is present
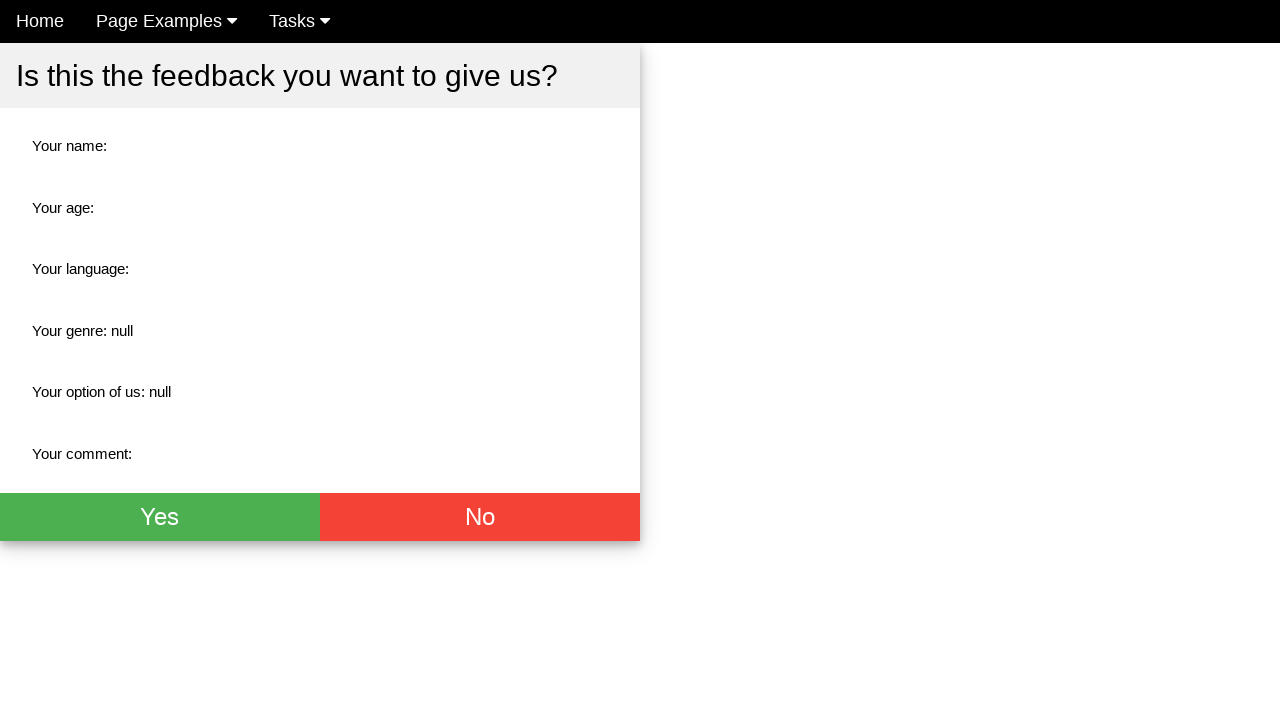

No button is present
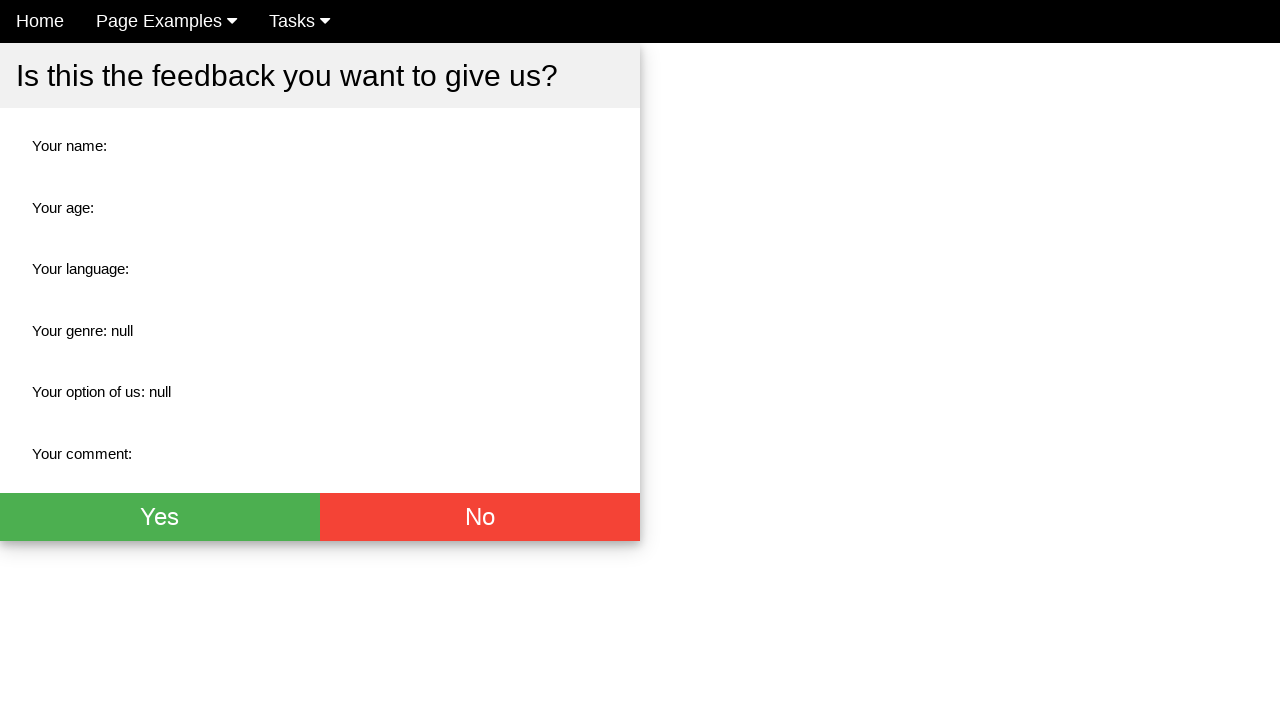

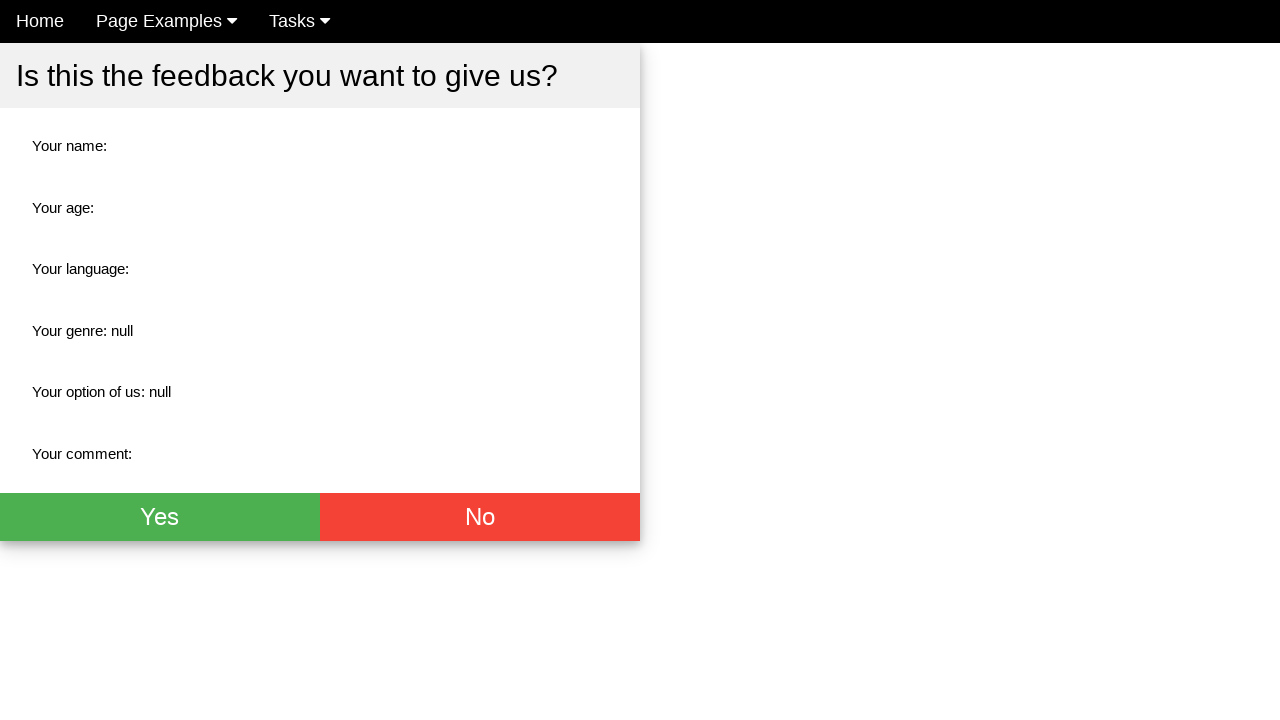